Tests that a checkbox is unchecked after being removed and re-added to the page

Starting URL: http://the-internet.herokuapp.com/dynamic_controls

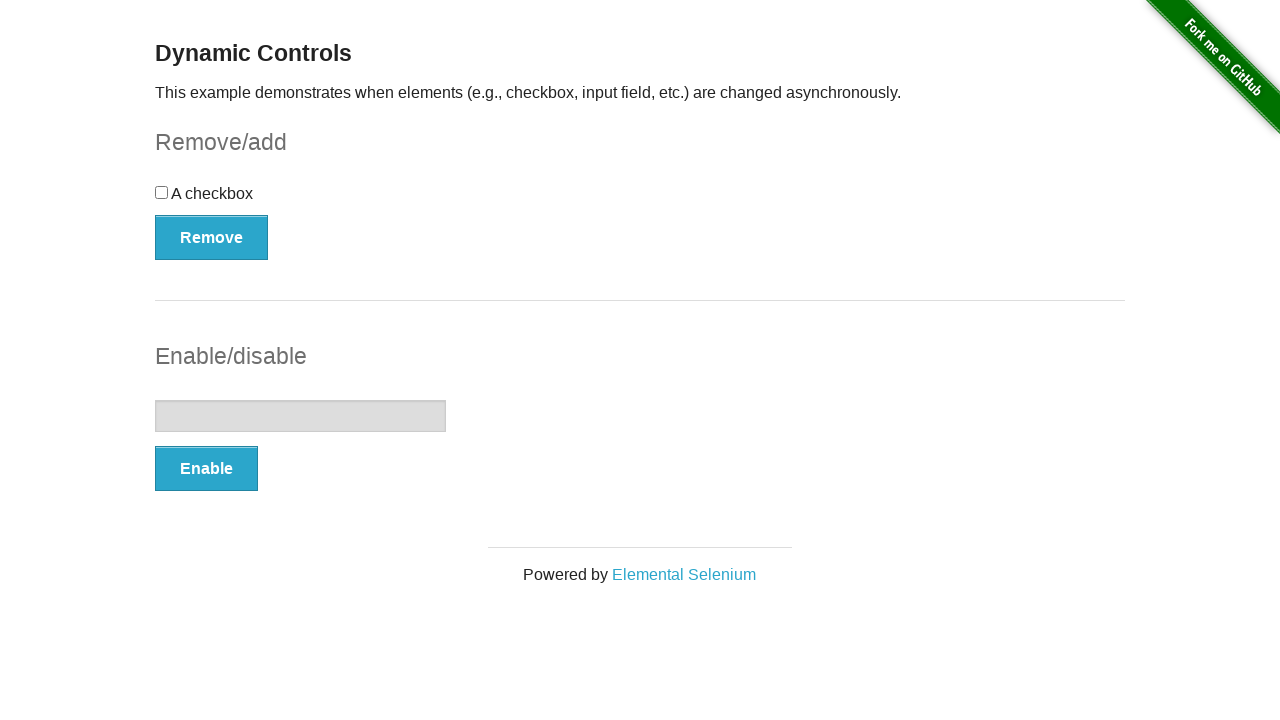

Clicked Remove button to remove the checkbox at (212, 237) on xpath=//button[@type='button' and contains(text(),'Remove')]
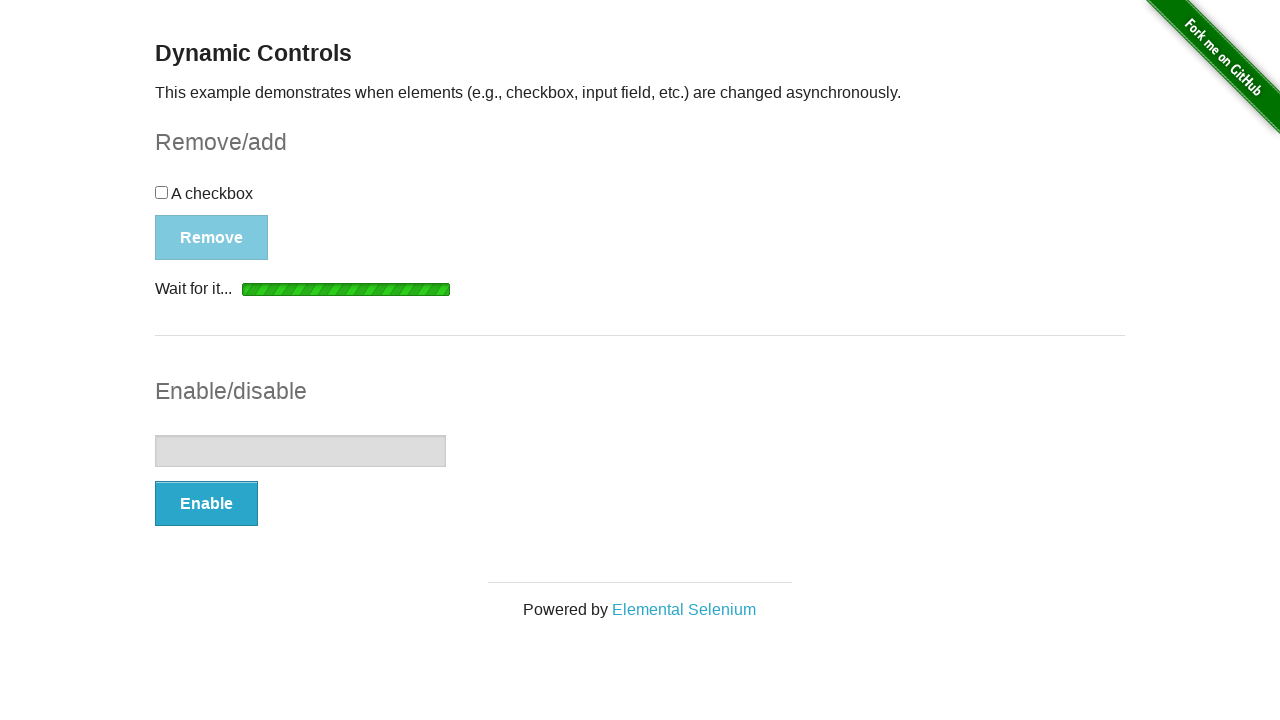

Add button appeared after checkbox removal
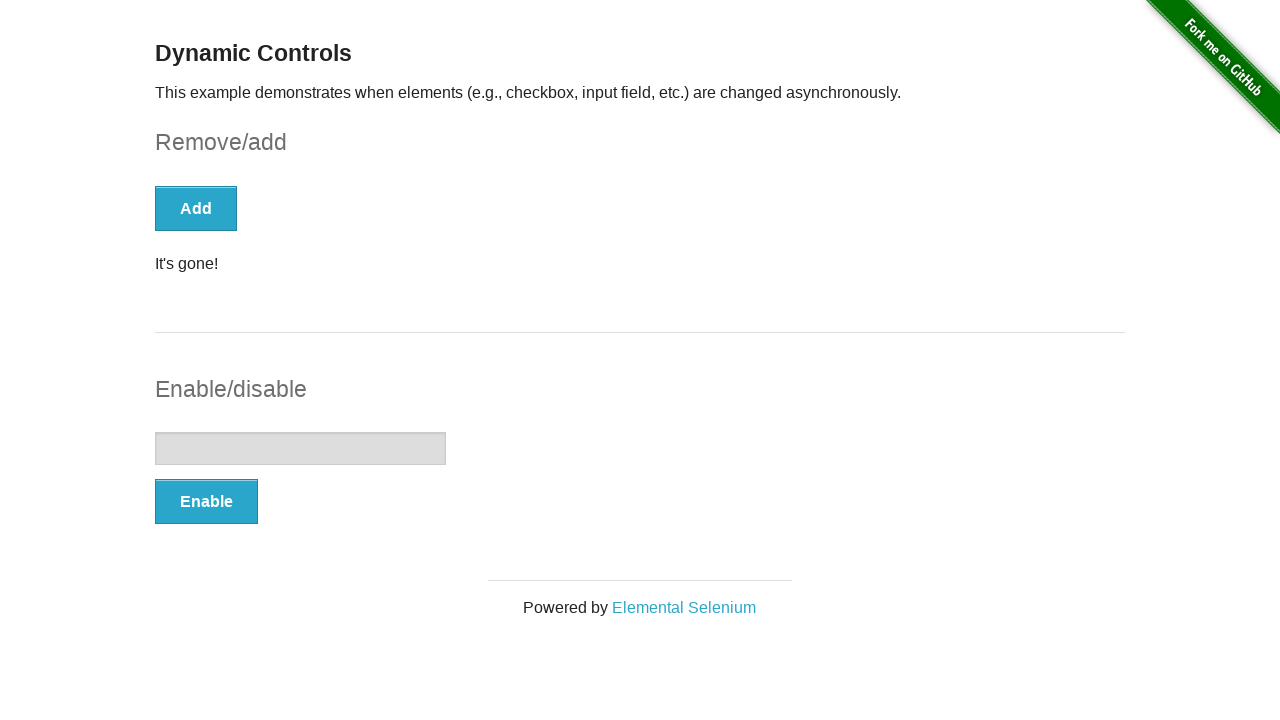

Clicked Add button to re-add the checkbox at (196, 208) on xpath=//button[@type='button' and contains(text(),'Add')]
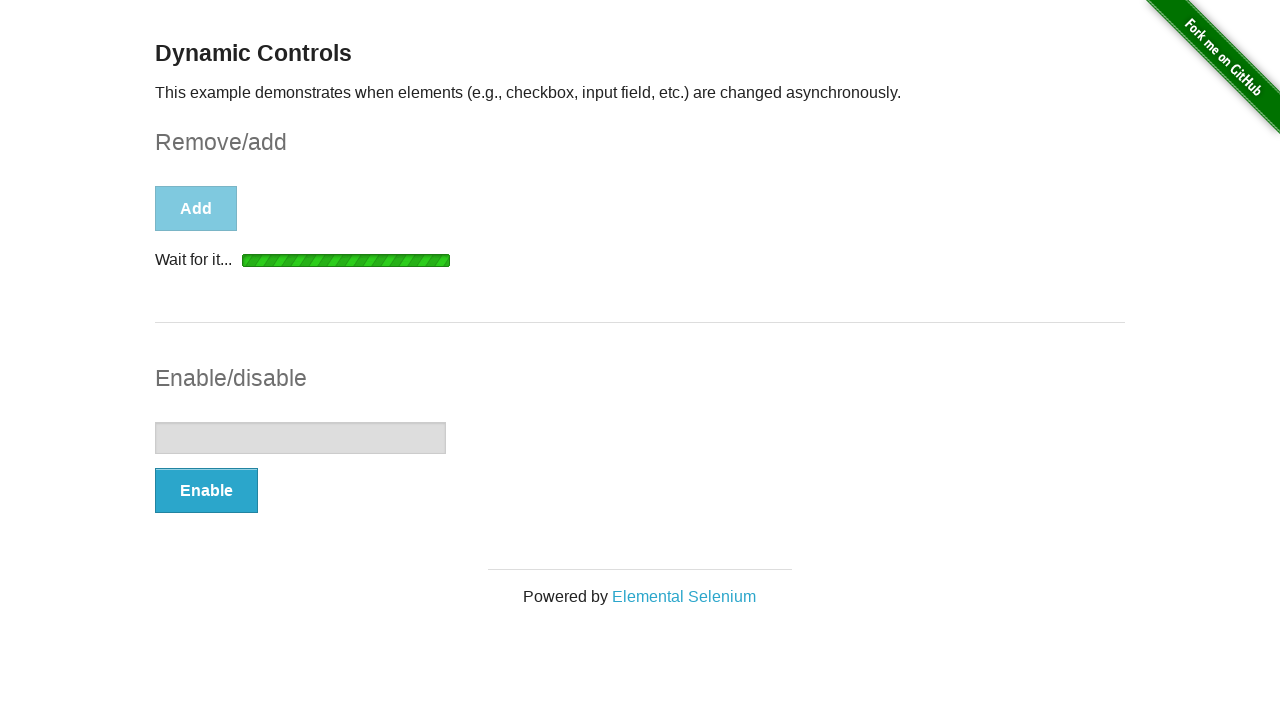

Checkbox appeared on the page
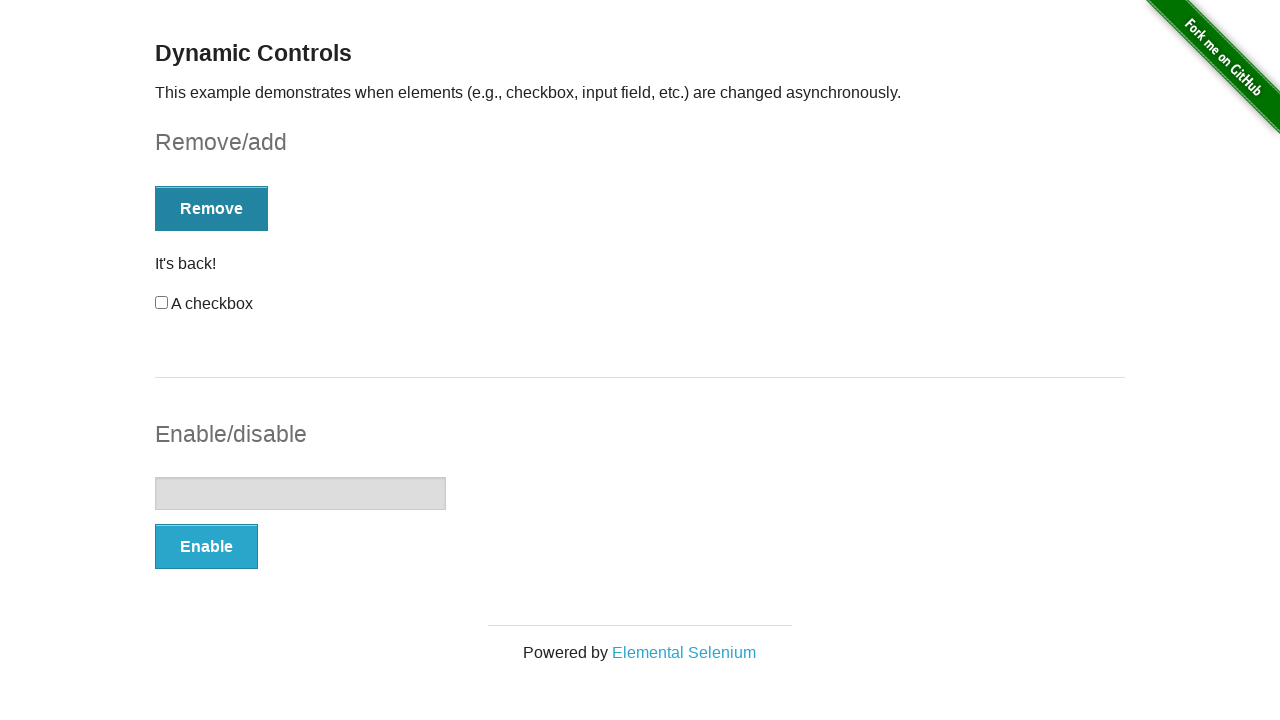

Verified checkbox is unchecked after being removed and re-added
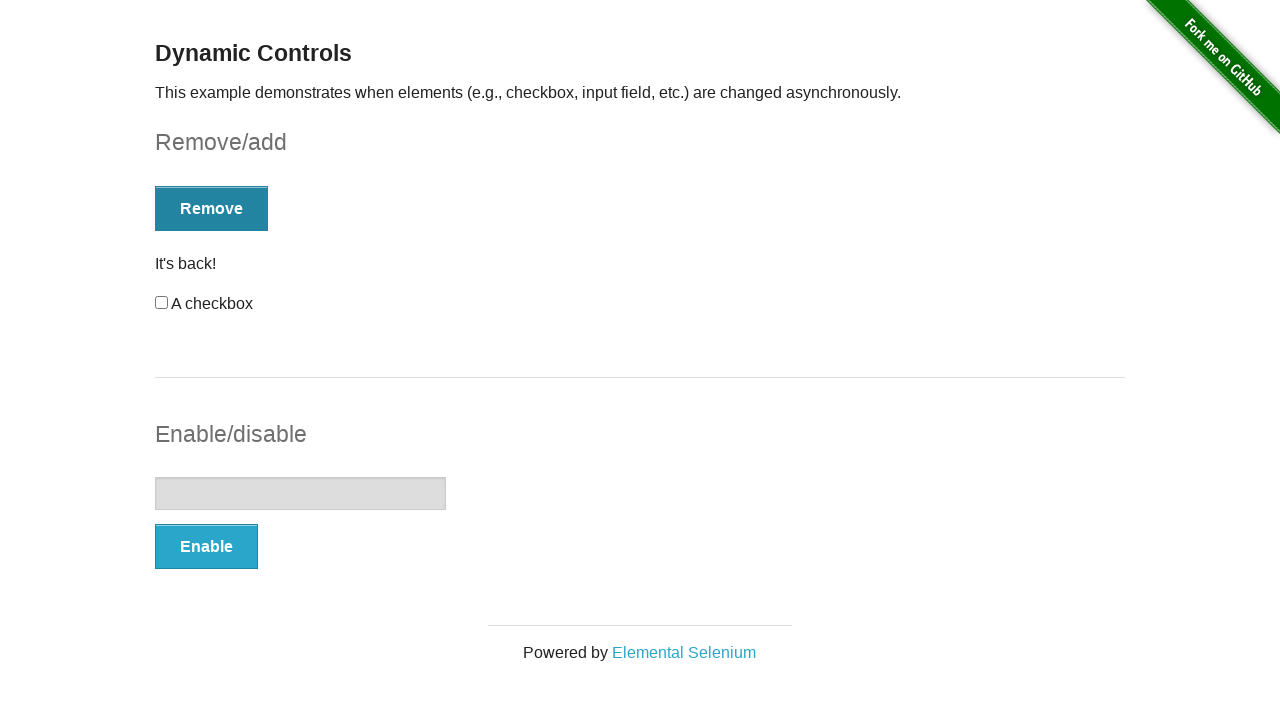

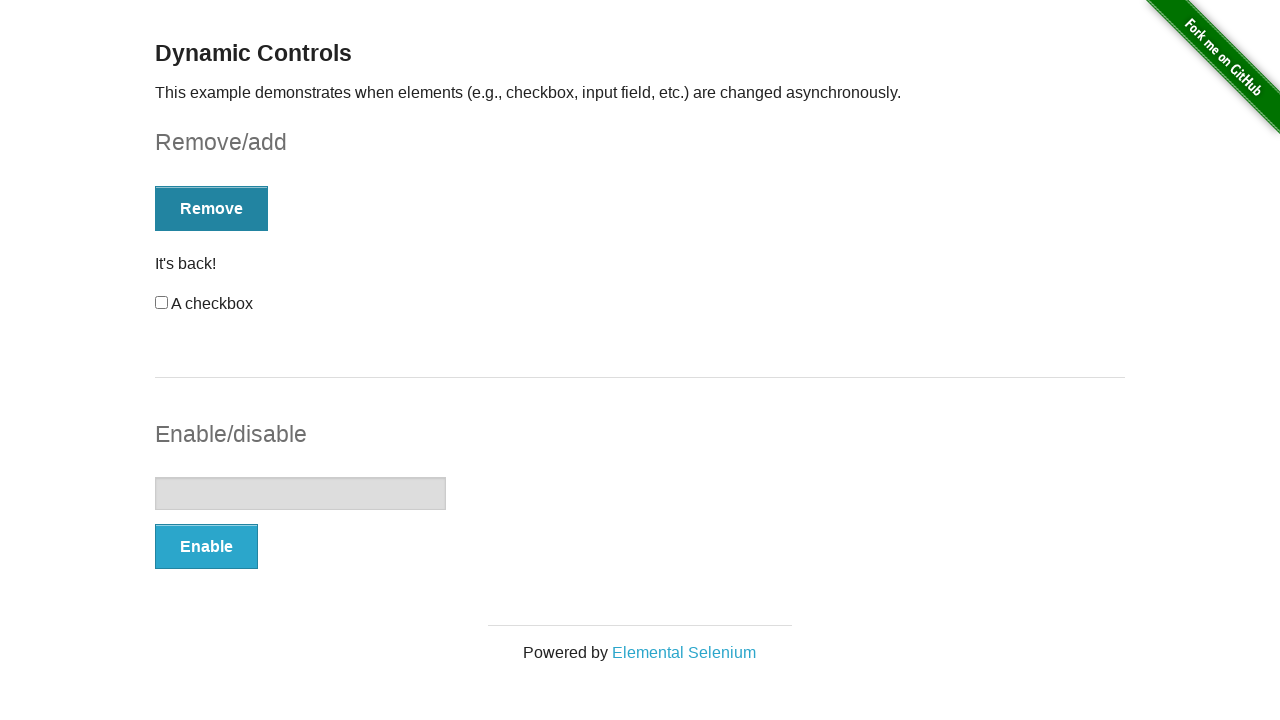